Tests that the currently applied filter is highlighted in the UI

Starting URL: https://demo.playwright.dev/todomvc

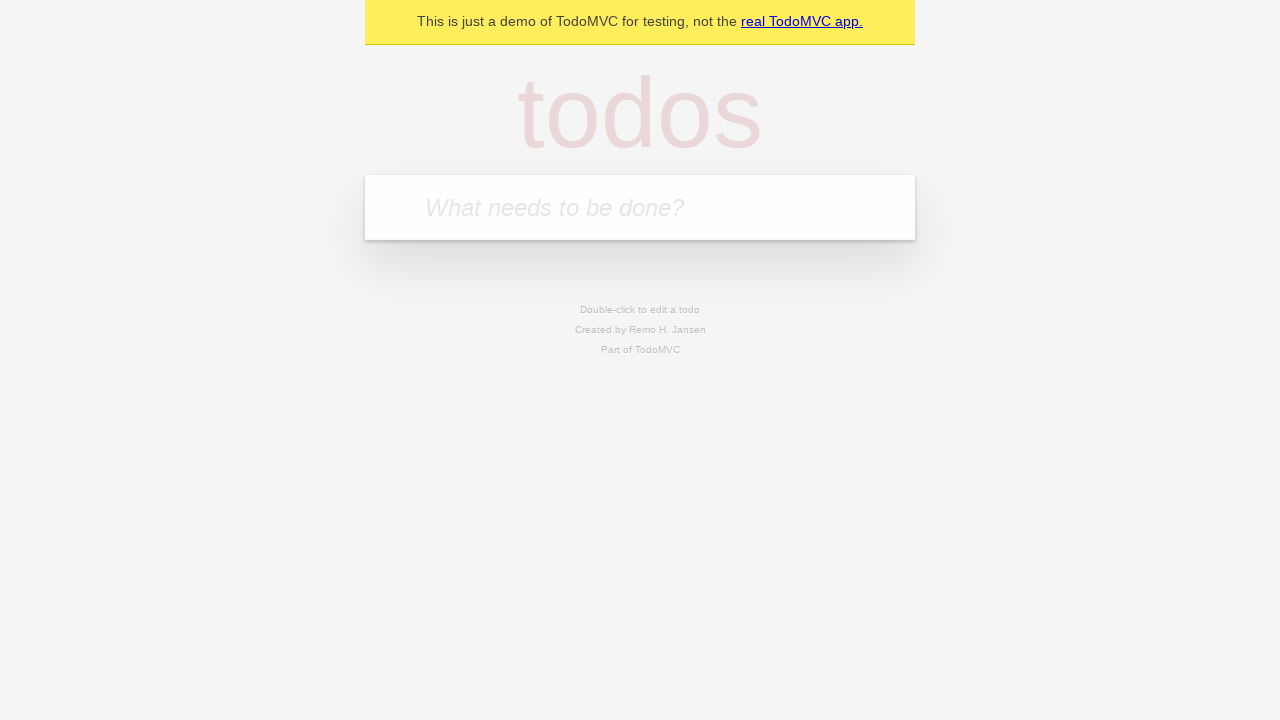

Filled todo input with 'buy some cheese' on internal:attr=[placeholder="What needs to be done?"i]
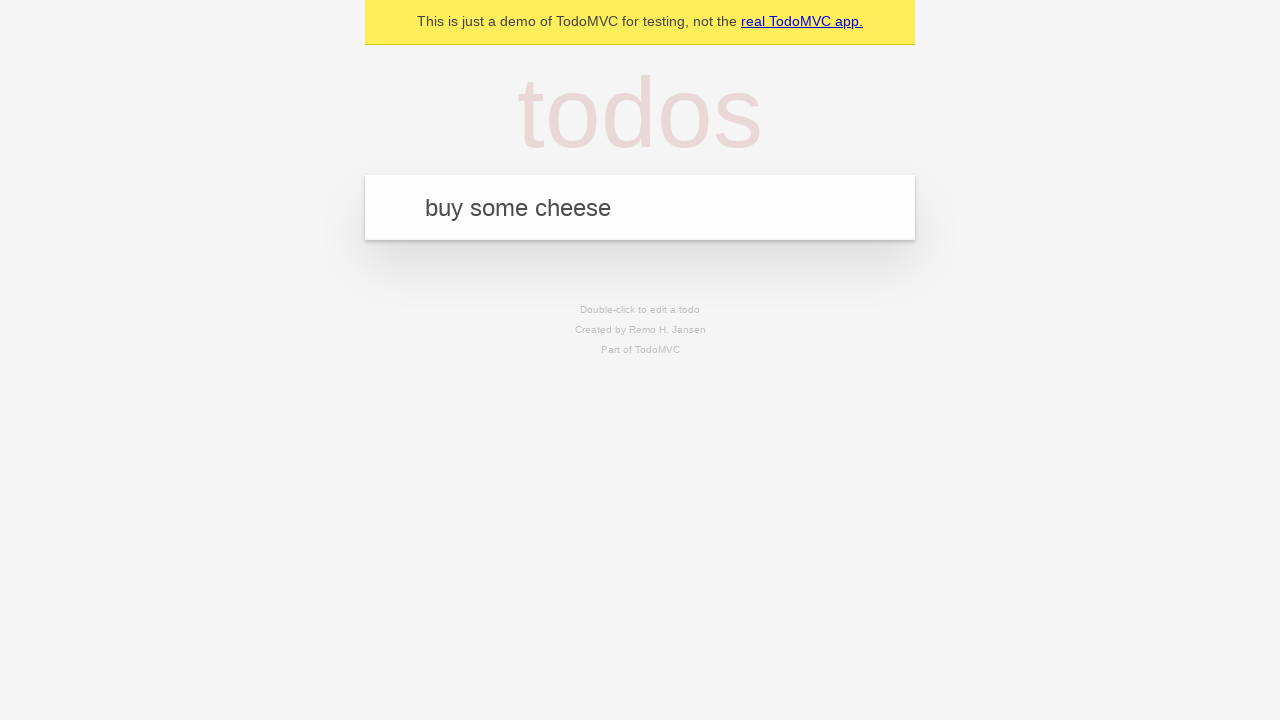

Pressed Enter to create todo 'buy some cheese' on internal:attr=[placeholder="What needs to be done?"i]
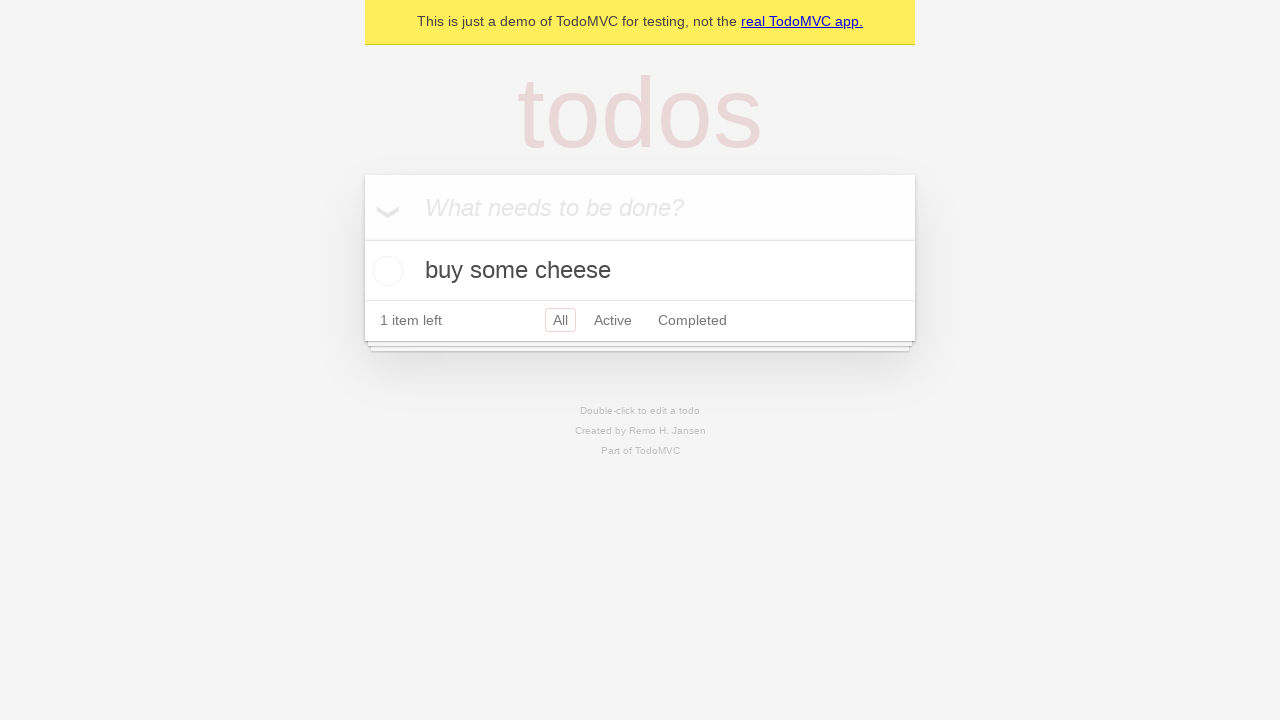

Filled todo input with 'feed the cat' on internal:attr=[placeholder="What needs to be done?"i]
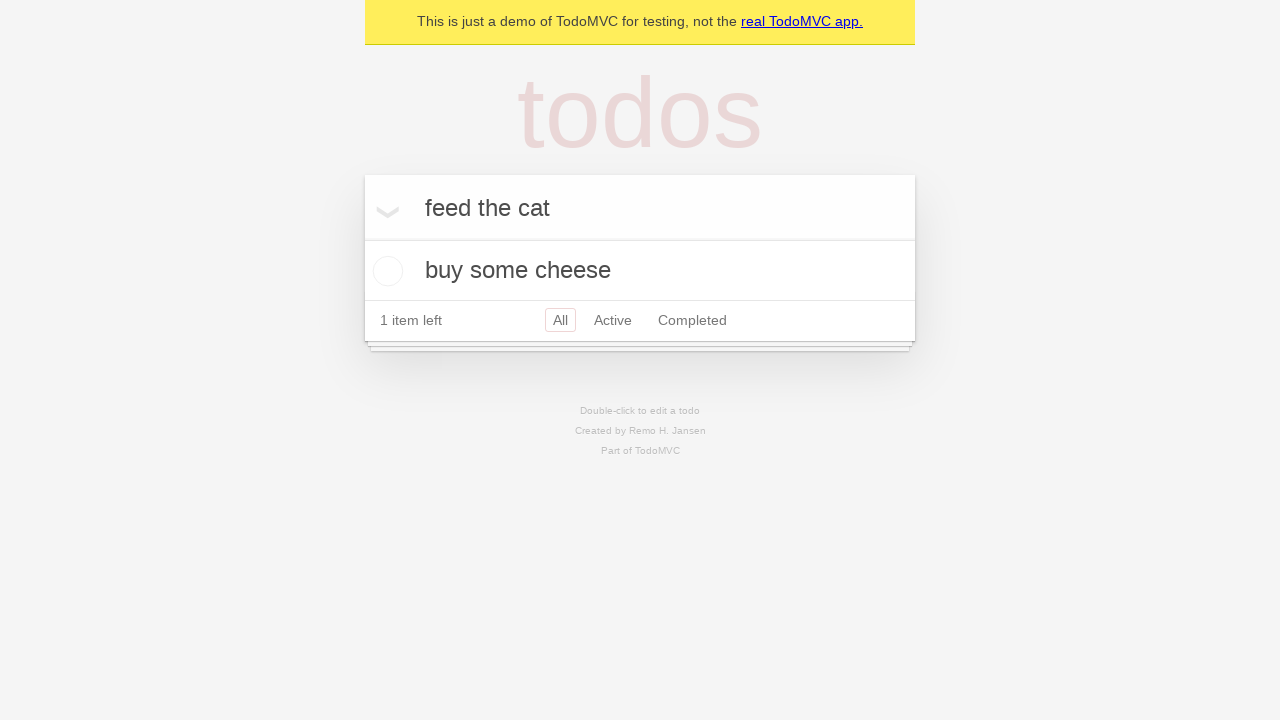

Pressed Enter to create todo 'feed the cat' on internal:attr=[placeholder="What needs to be done?"i]
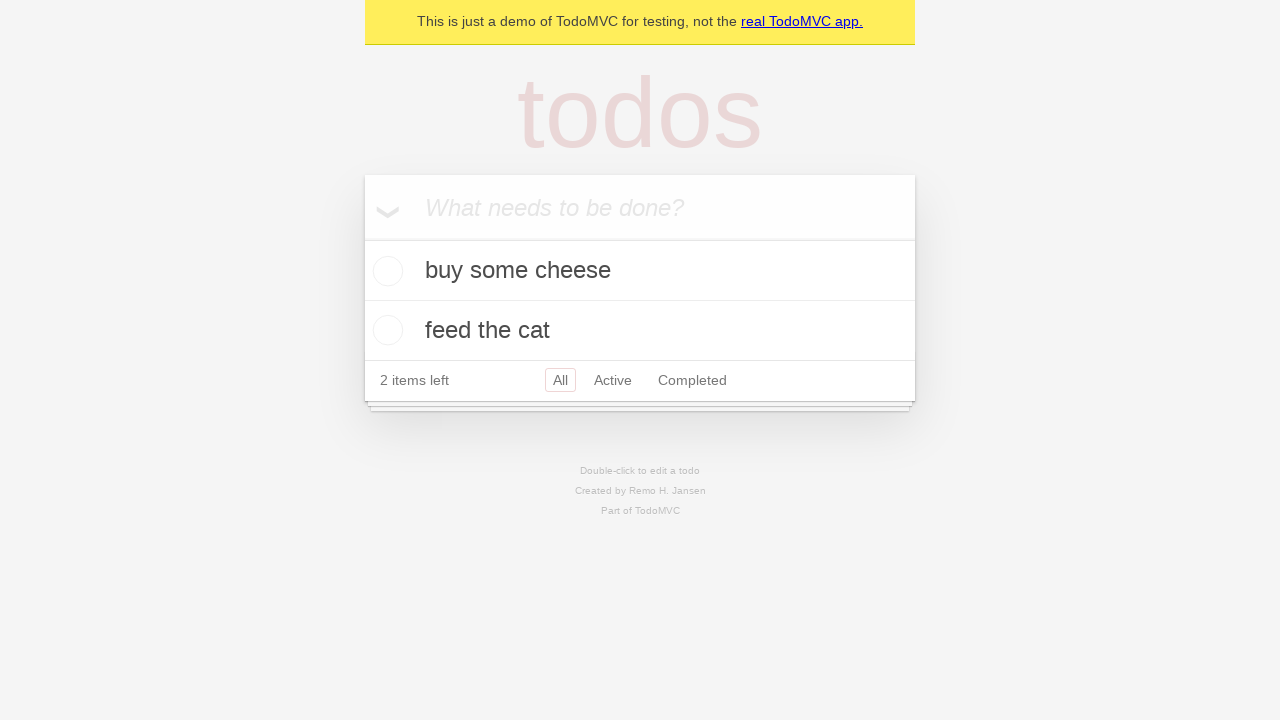

Filled todo input with 'book a doctors appointment' on internal:attr=[placeholder="What needs to be done?"i]
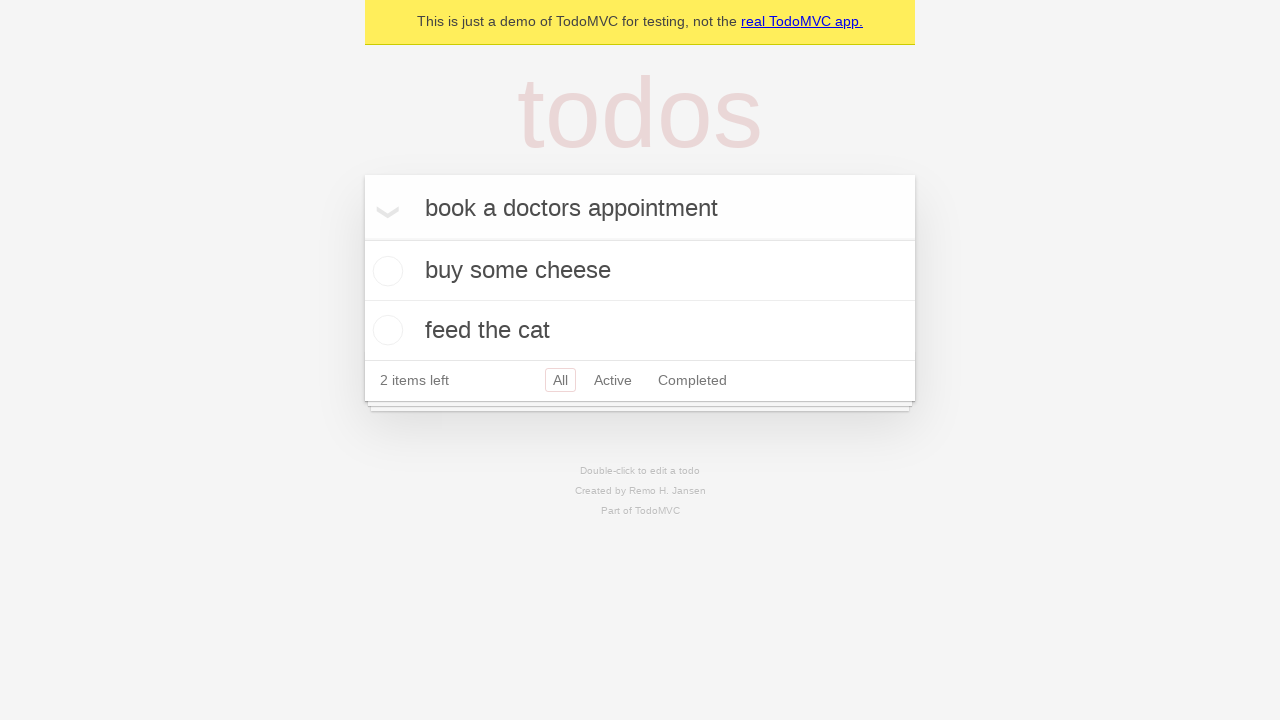

Pressed Enter to create todo 'book a doctors appointment' on internal:attr=[placeholder="What needs to be done?"i]
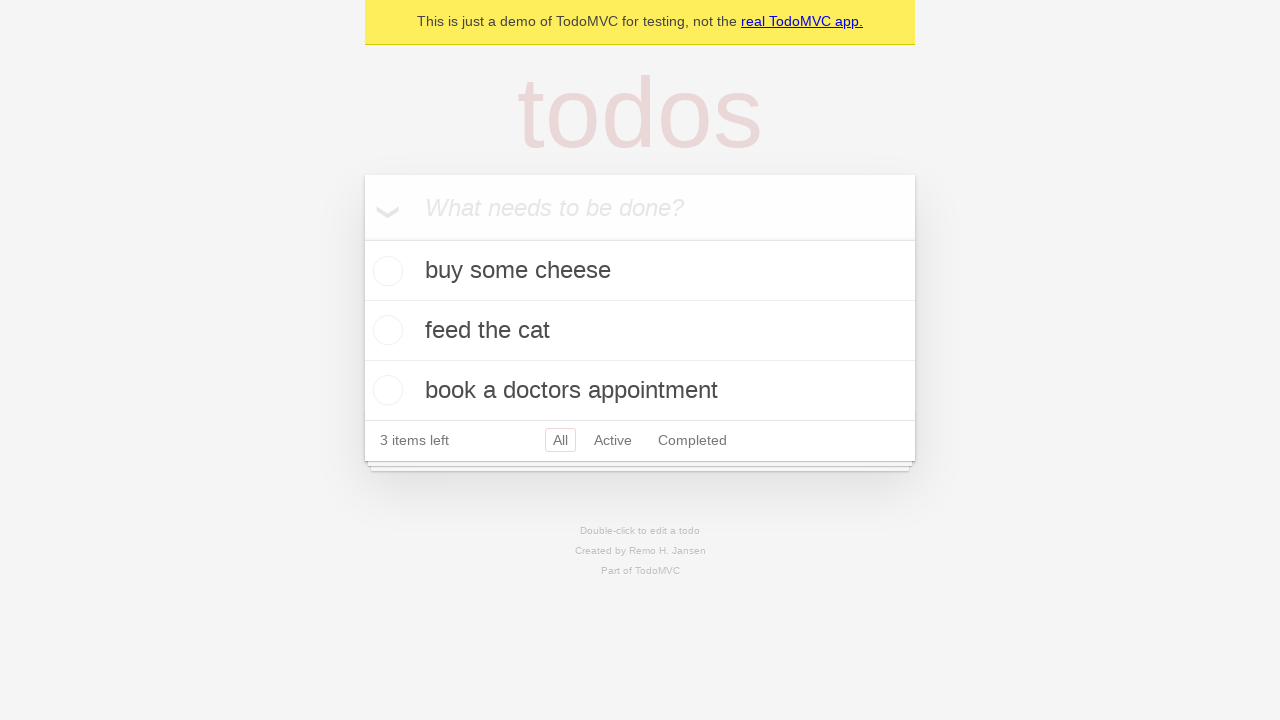

Waited for todo items to be created
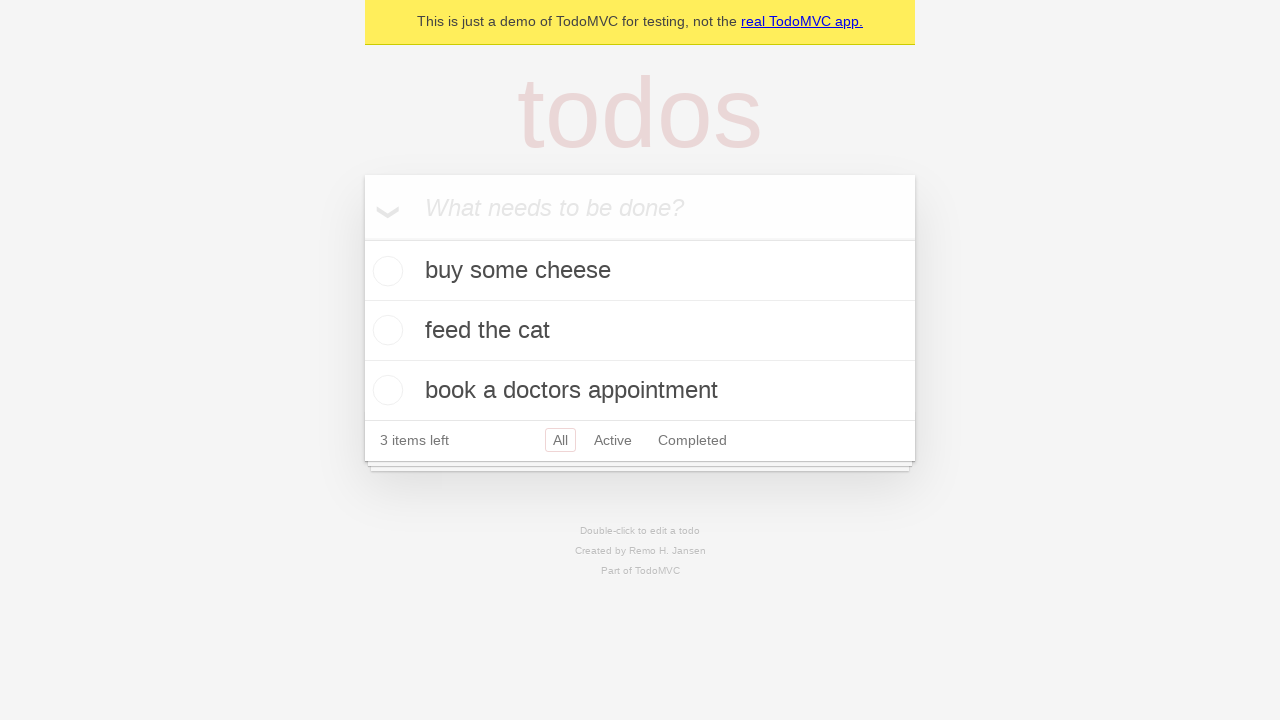

Created locators for Active and Completed filter links
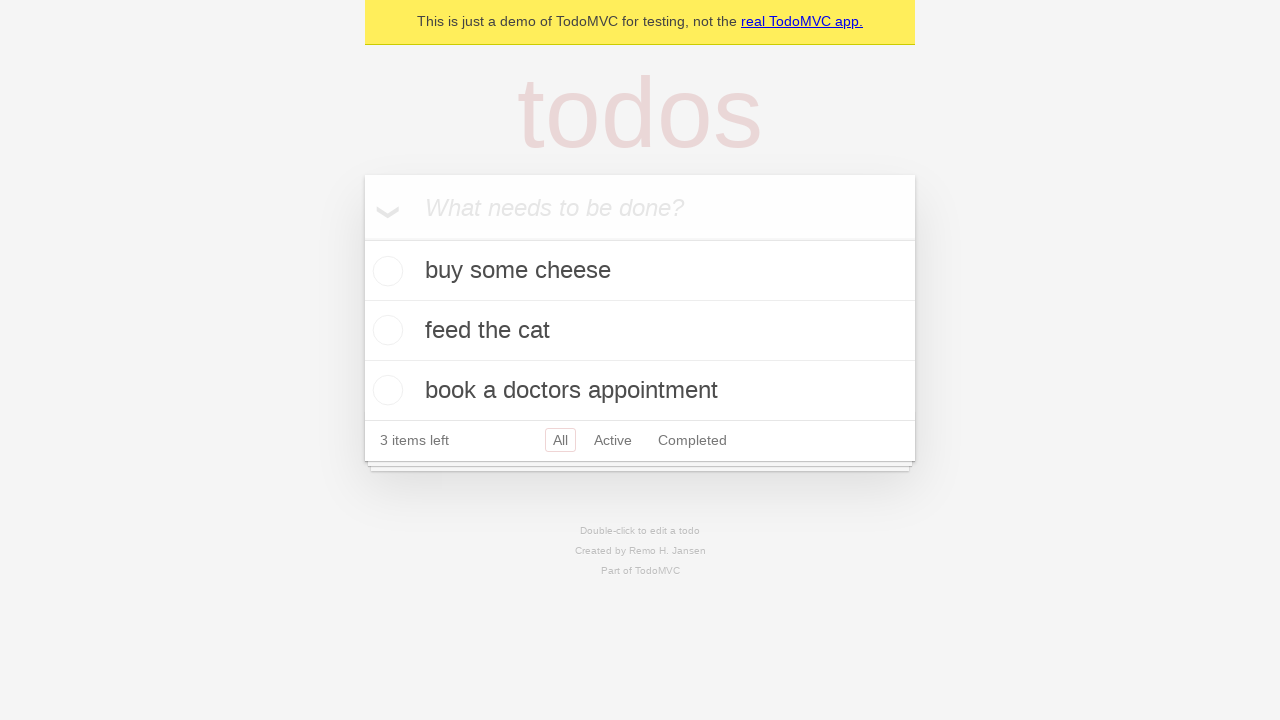

Clicked Active filter link at (613, 440) on internal:role=link[name="Active"i]
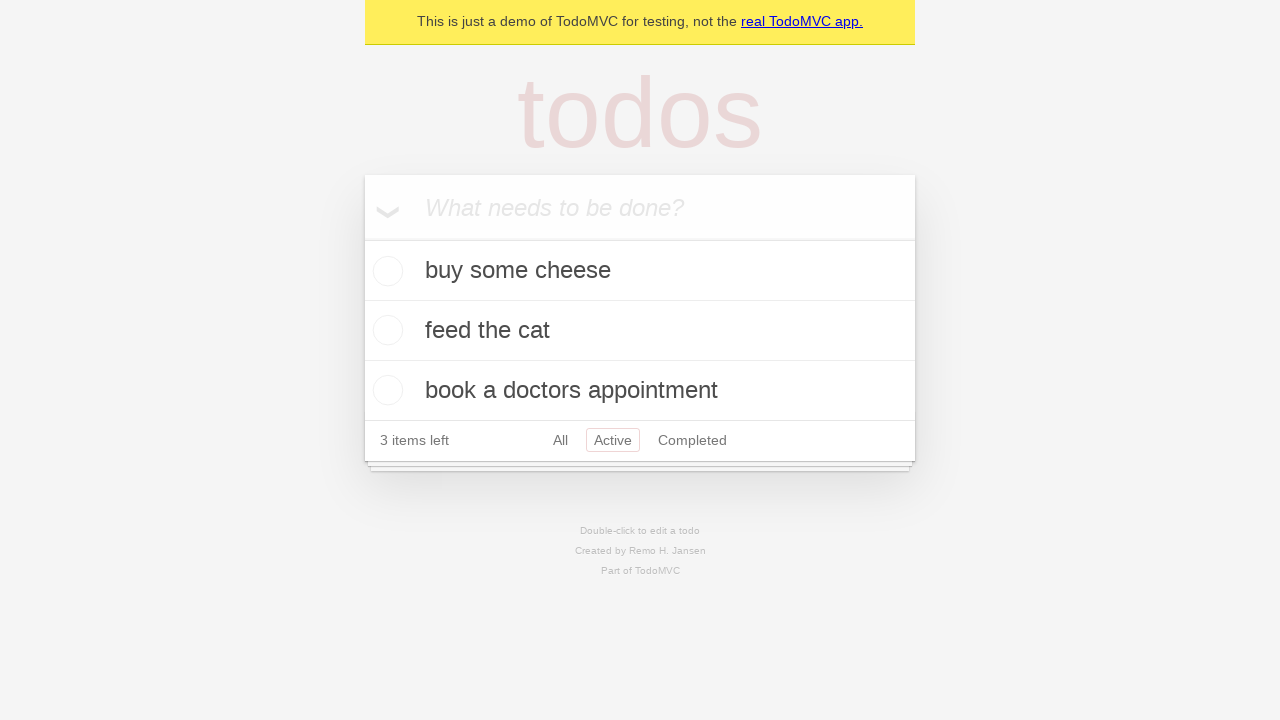

Clicked Completed filter link at (692, 440) on internal:role=link[name="Completed"i]
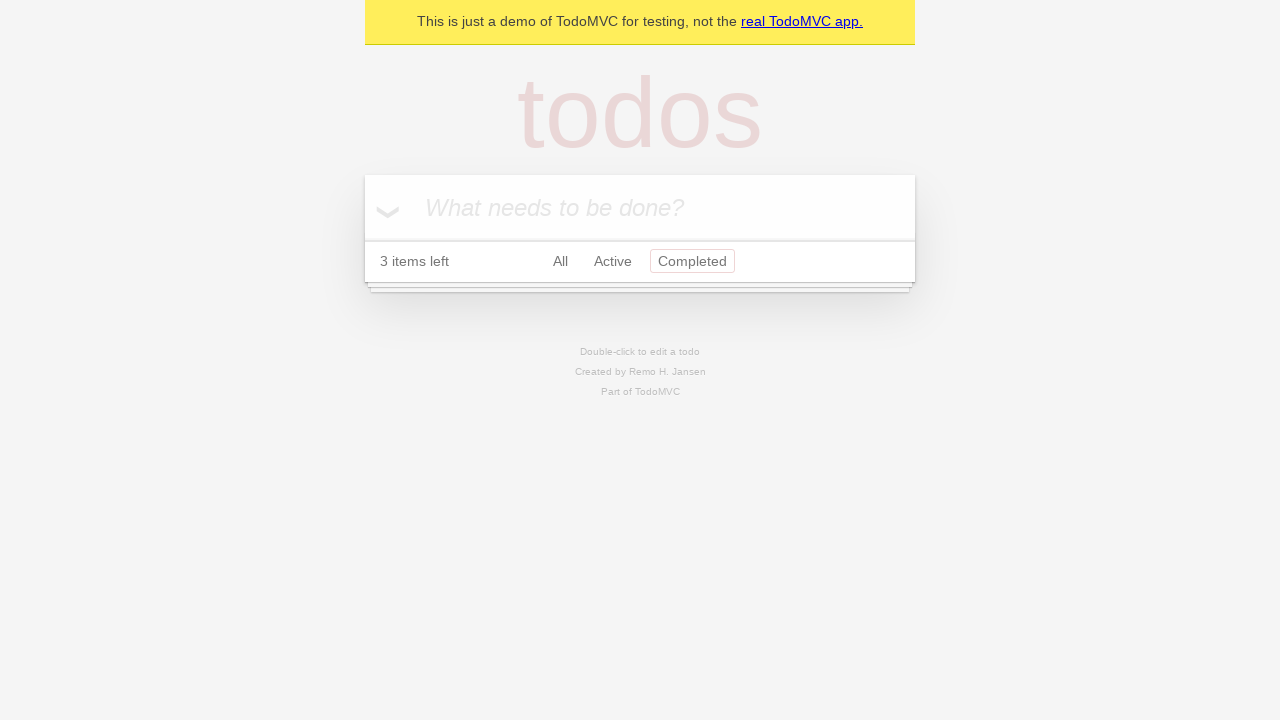

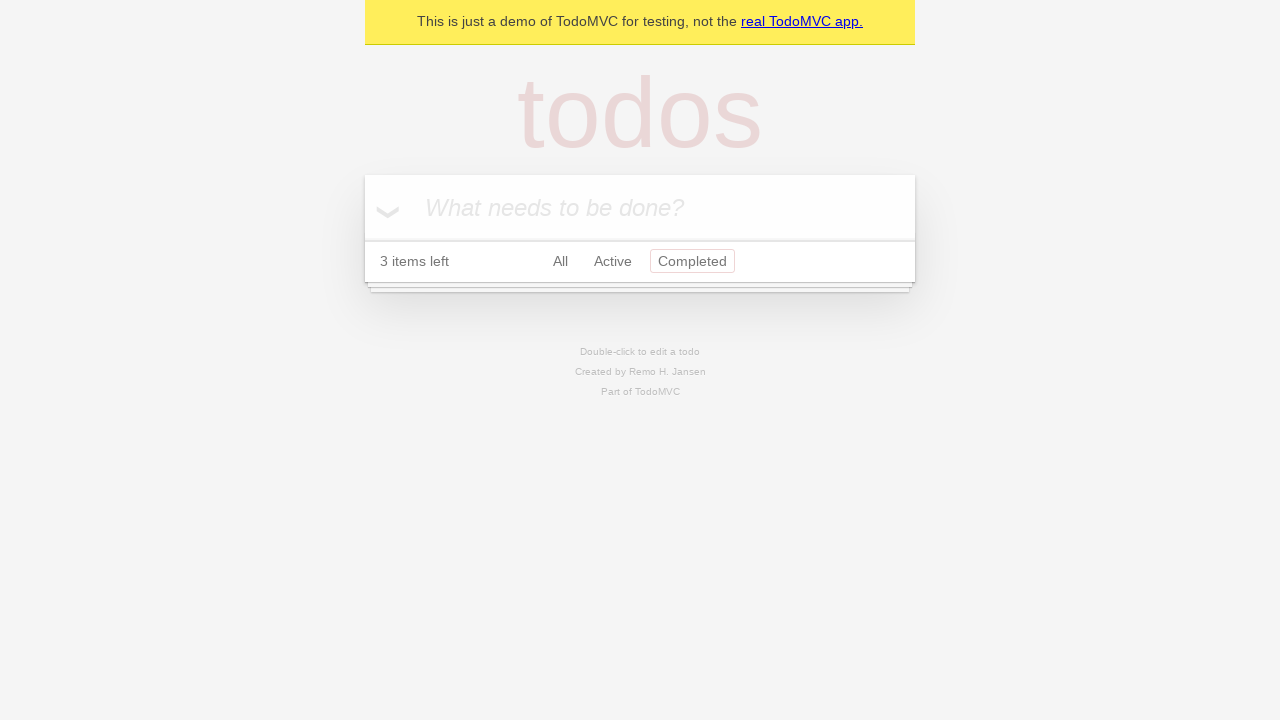